Navigates to the Greens Technology Selenium course content page and waits for it to load

Starting URL: http://greenstech.in/selenium-course-content.html

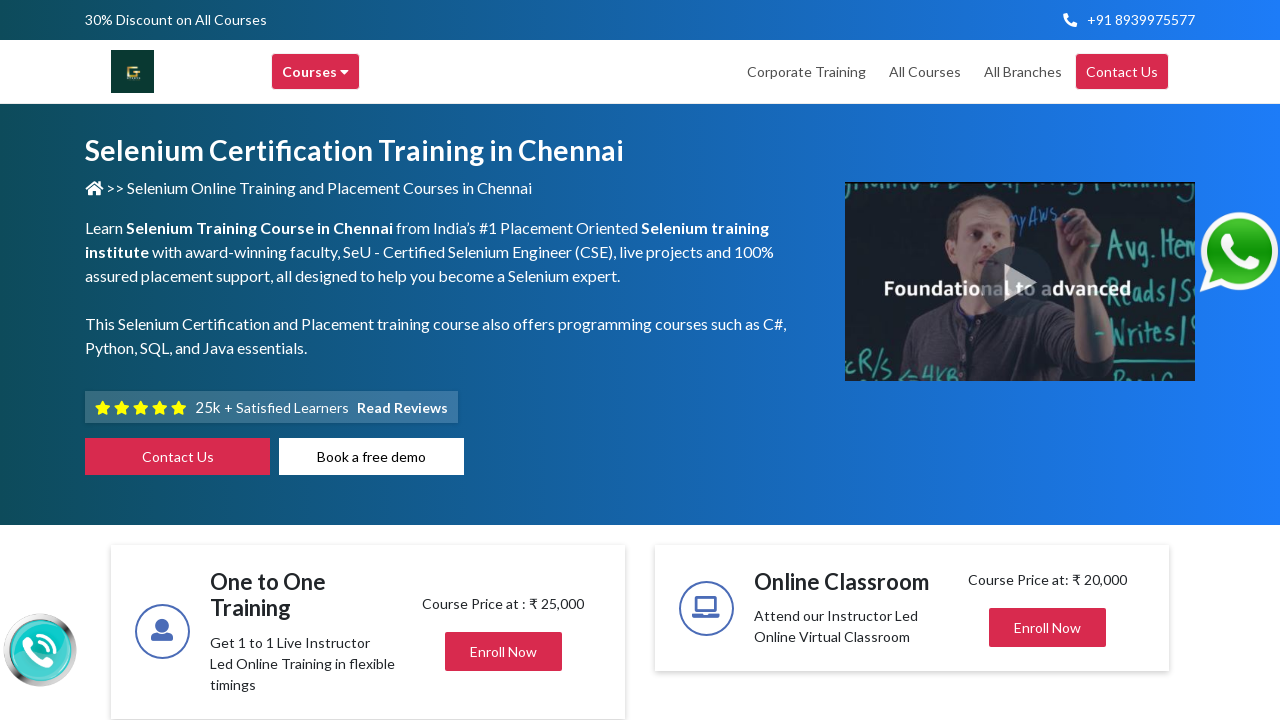

Waited for page DOM content to load
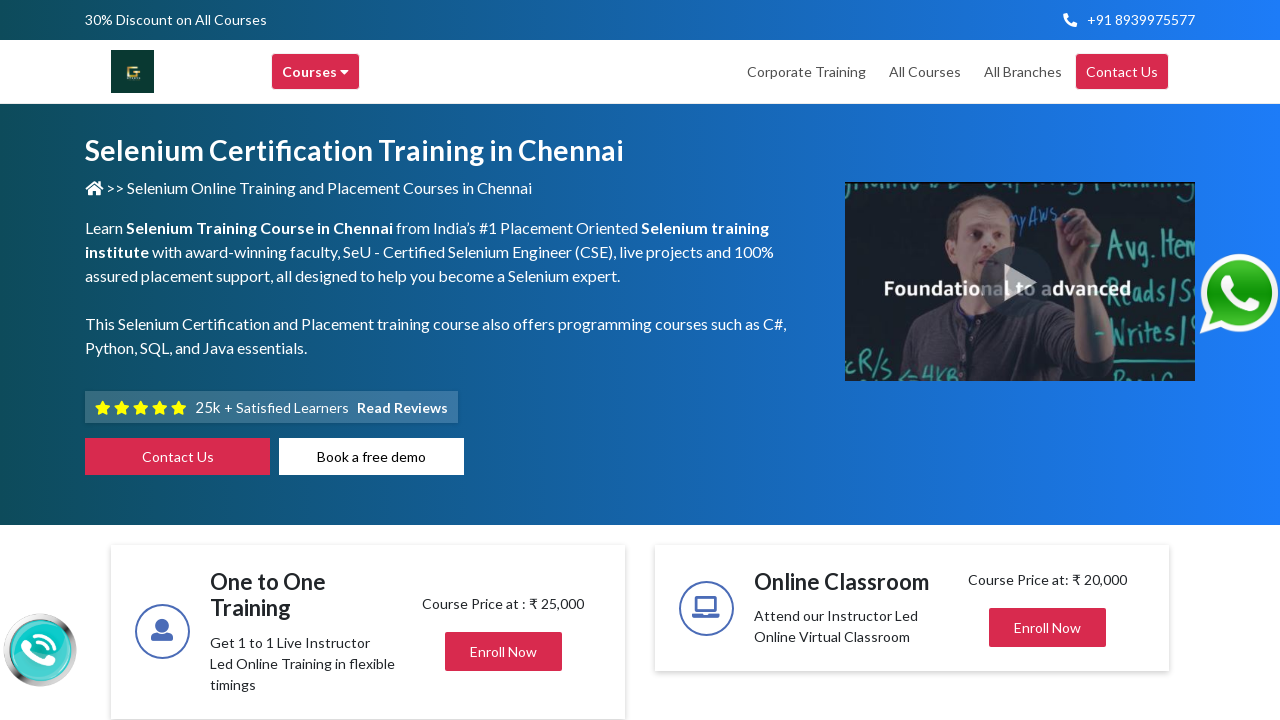

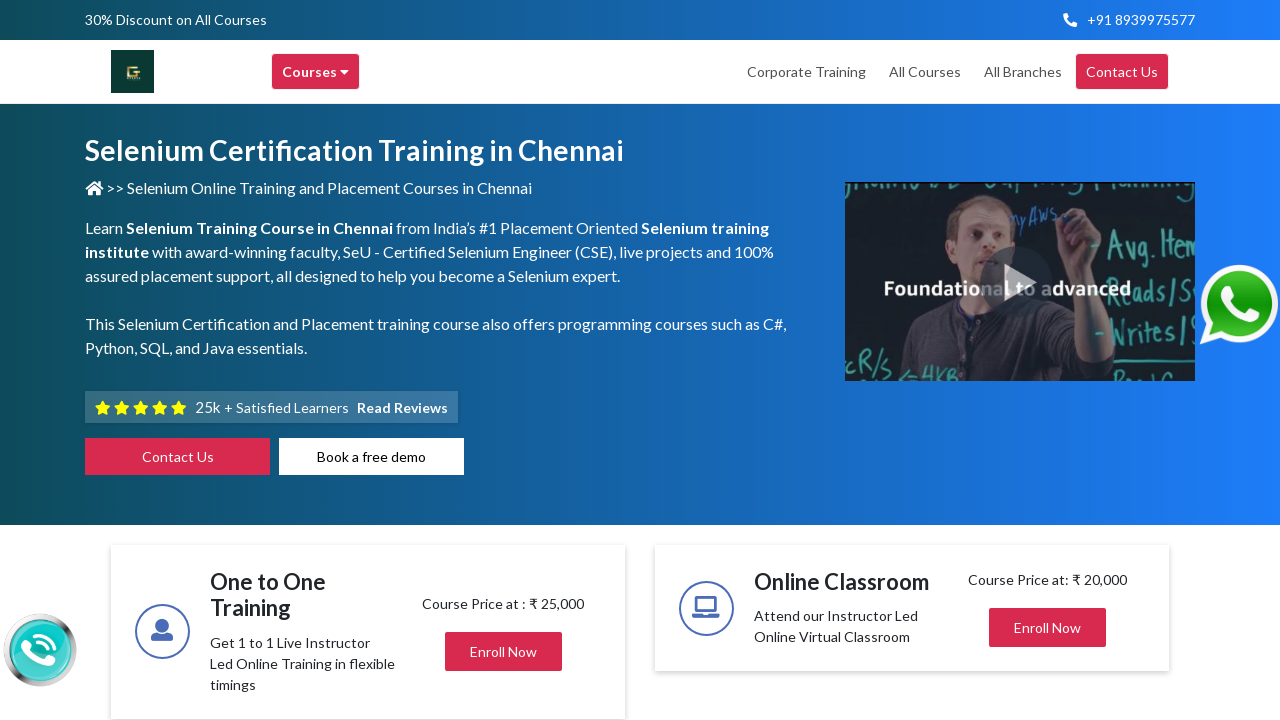